Tests the search functionality on 1800flowers.com by searching for "Roses" and verifying the search results page title

Starting URL: https://www.1800flowers.com/

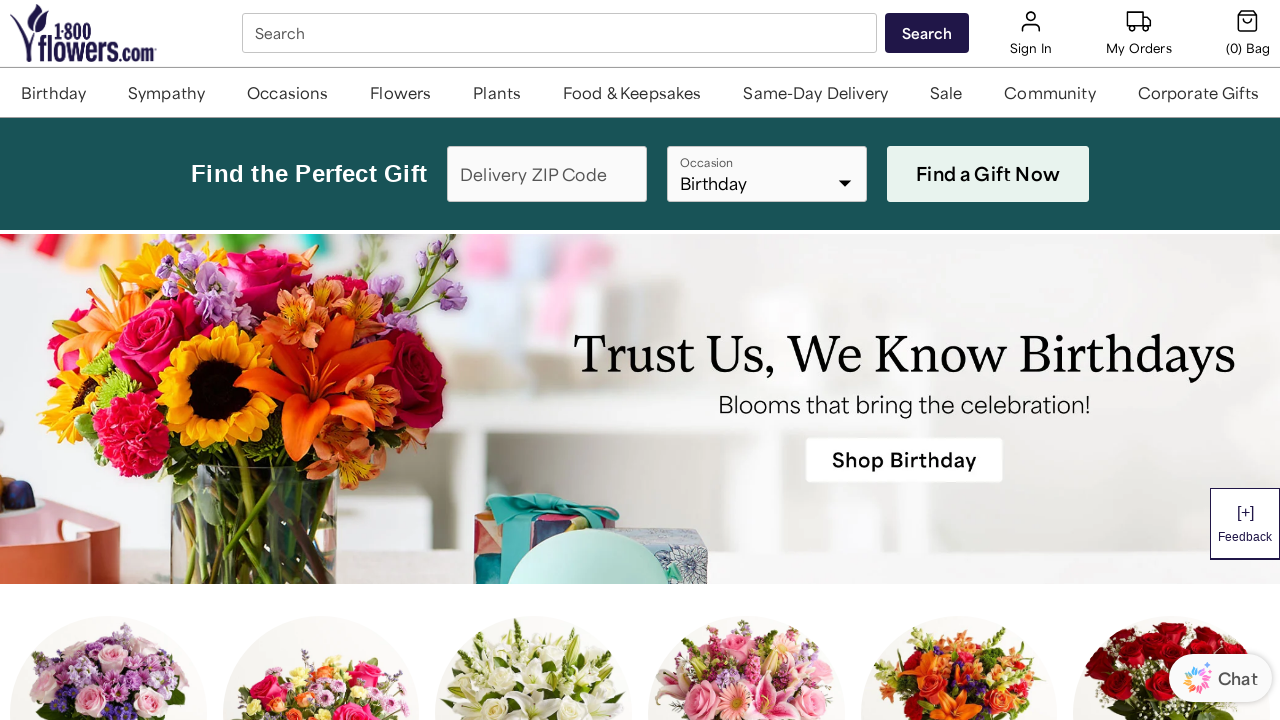

Search box became visible
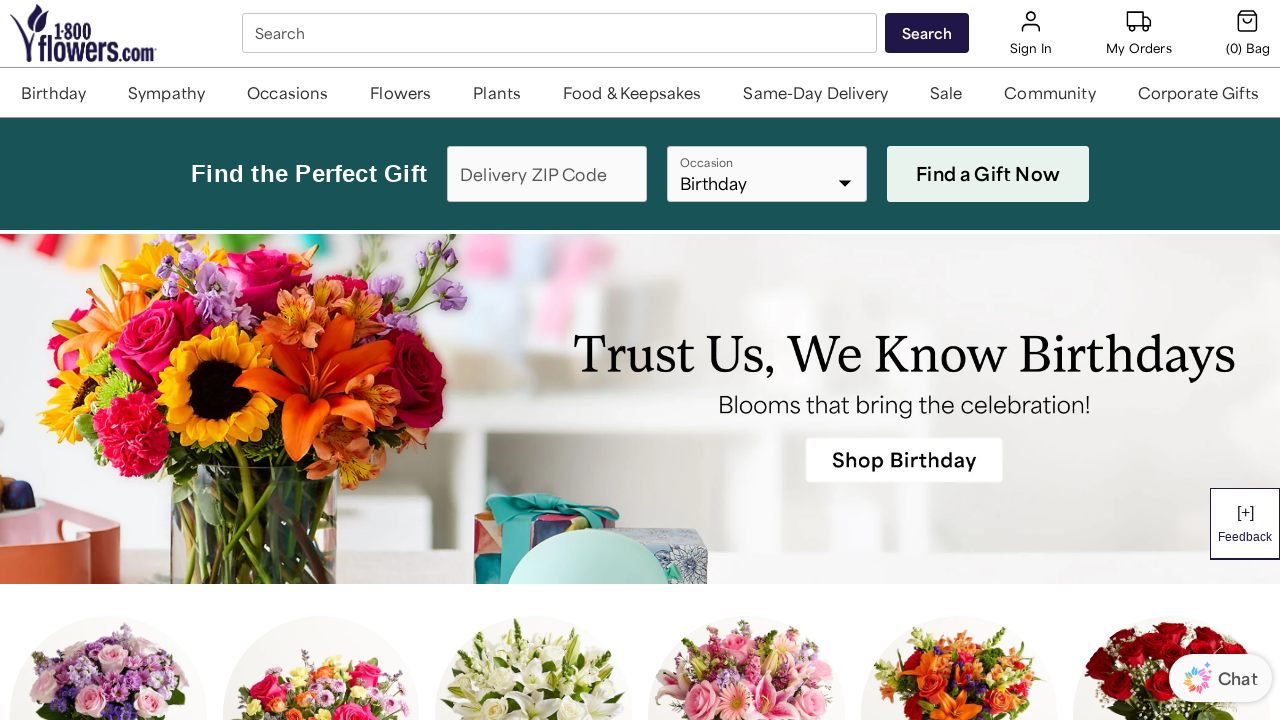

Filled search box with 'Roses' on #SearchBox_desktop
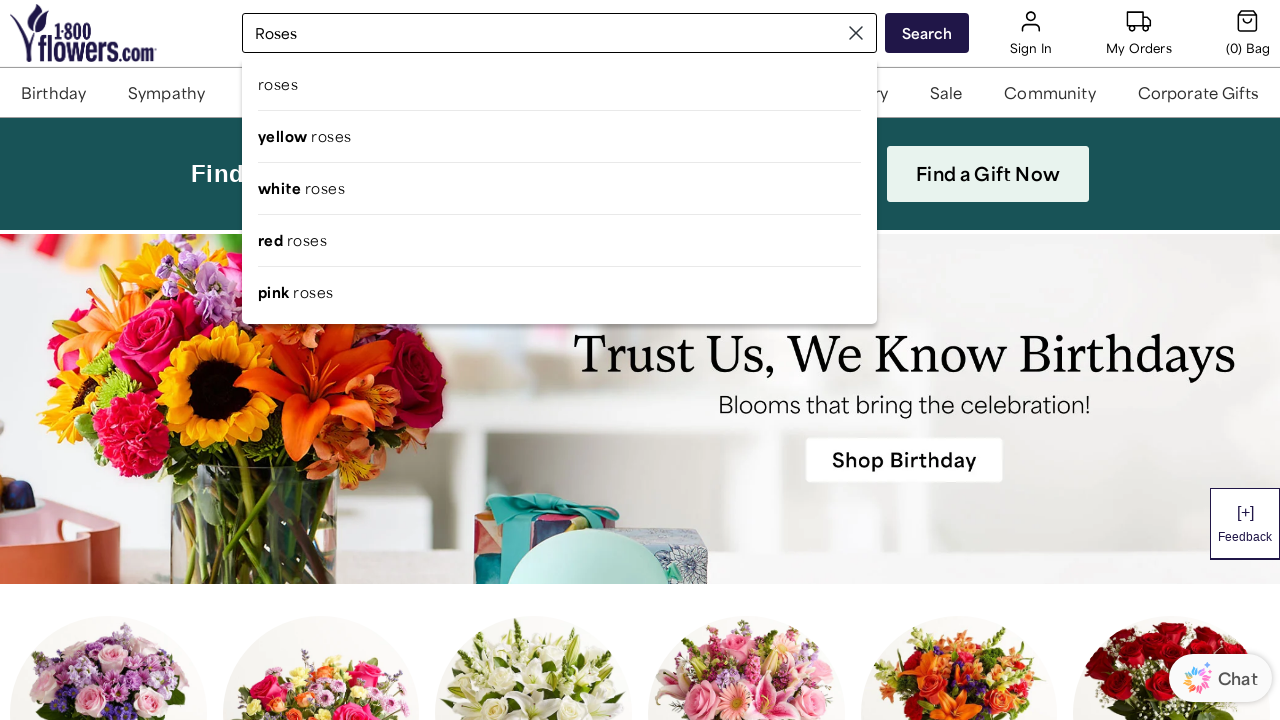

Clicked search button at (927, 33) on #btn-search
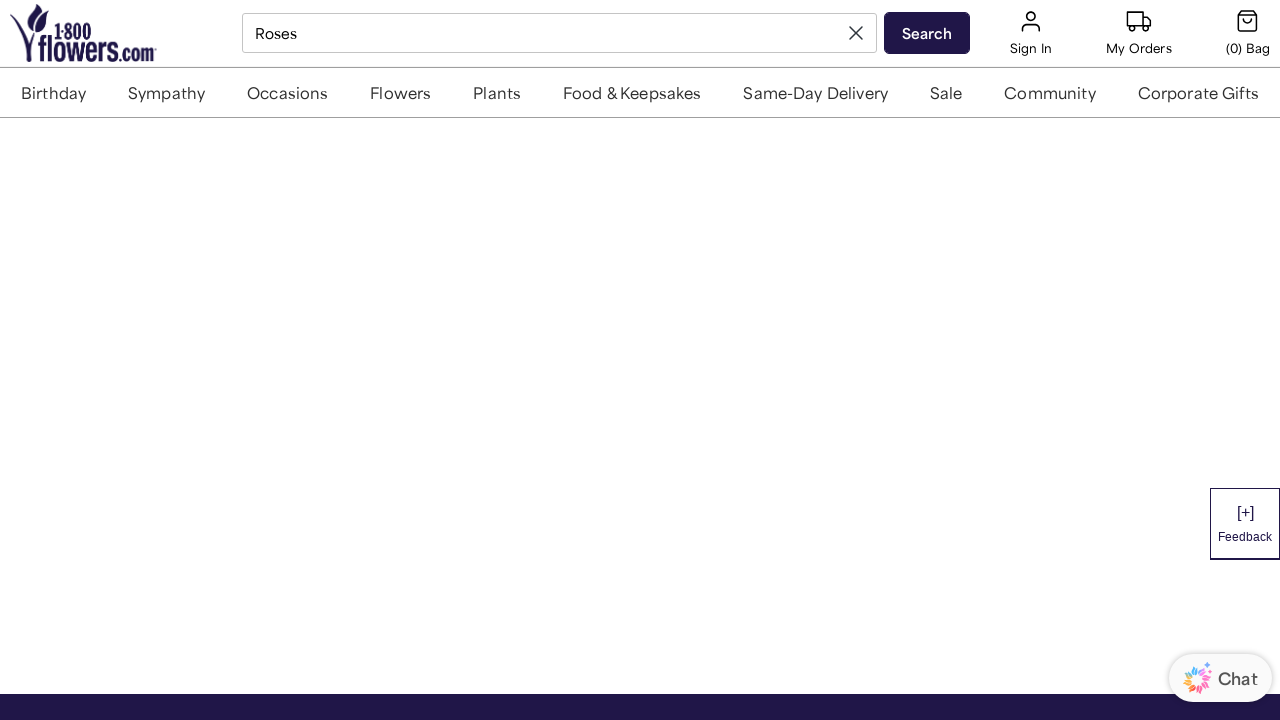

Search results page loaded with heading visible
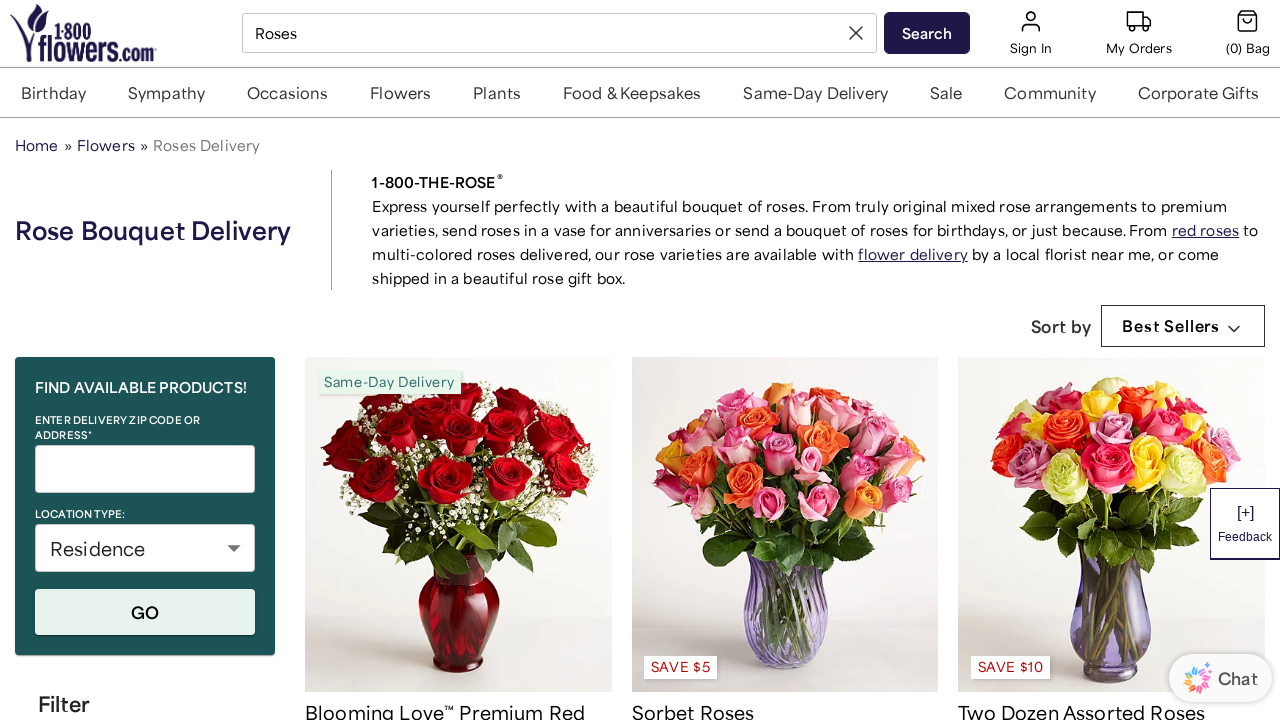

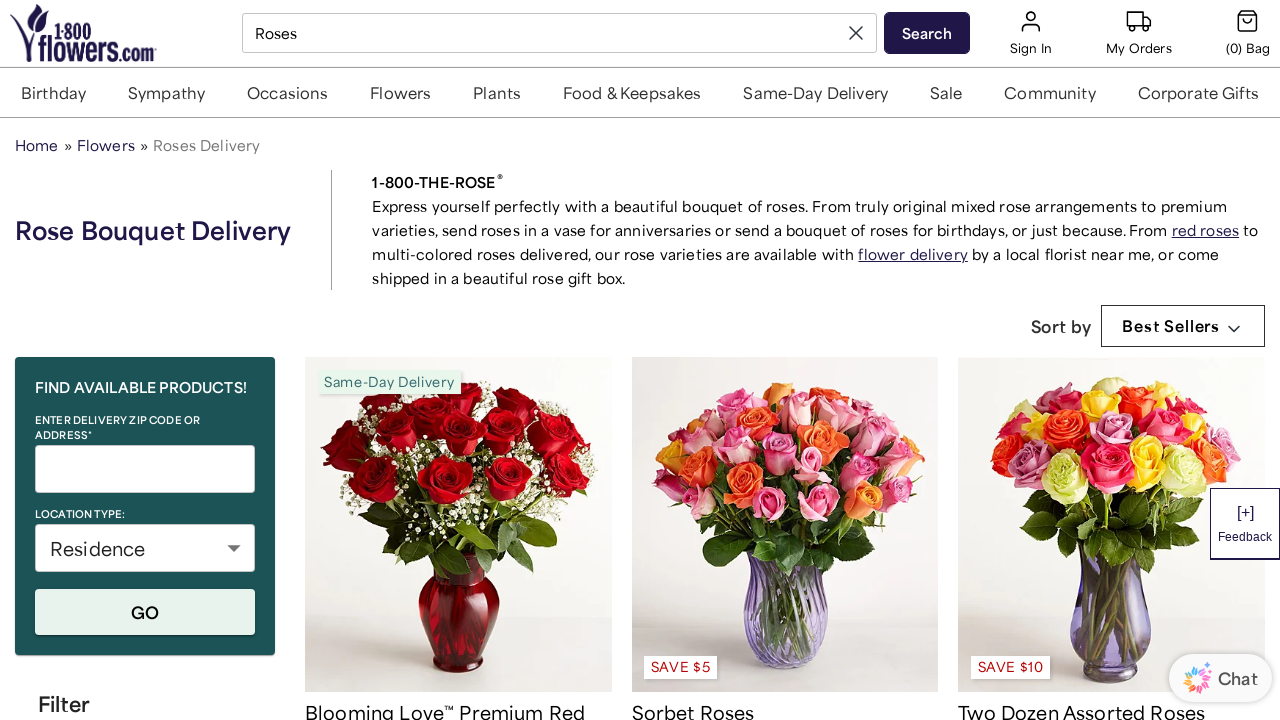